Navigates to elements page, clicks on Text Box section, fills in a username, submits the form, and verifies the output

Starting URL: https://demoqa.com/elements

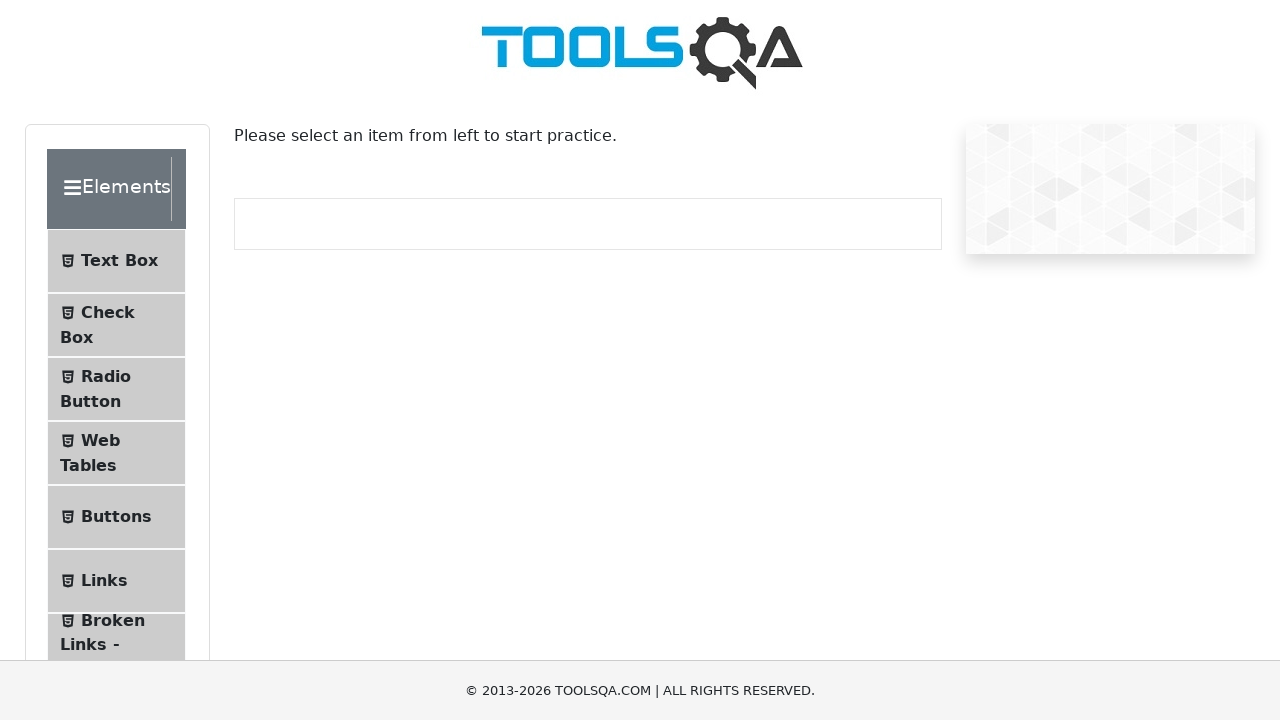

Navigated to DemoQA Elements page
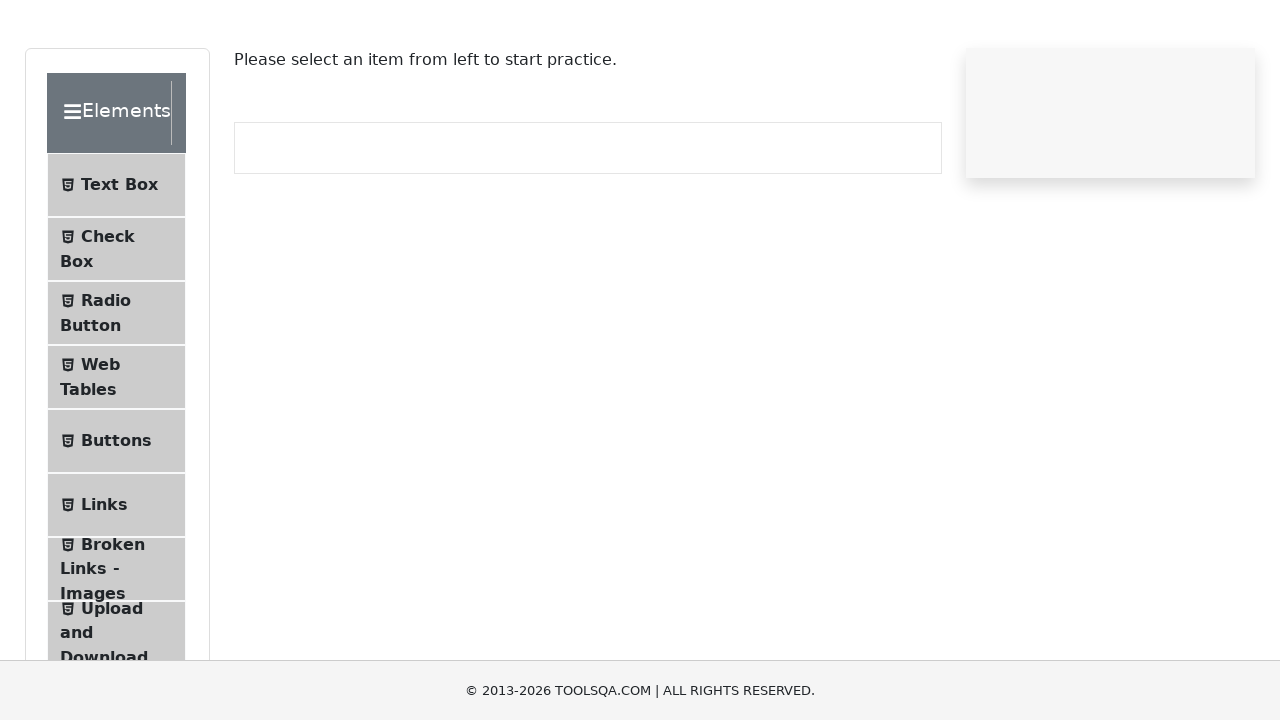

Clicked on Text Box section at (119, 261) on xpath=//span[contains(text(),'Text Box')]
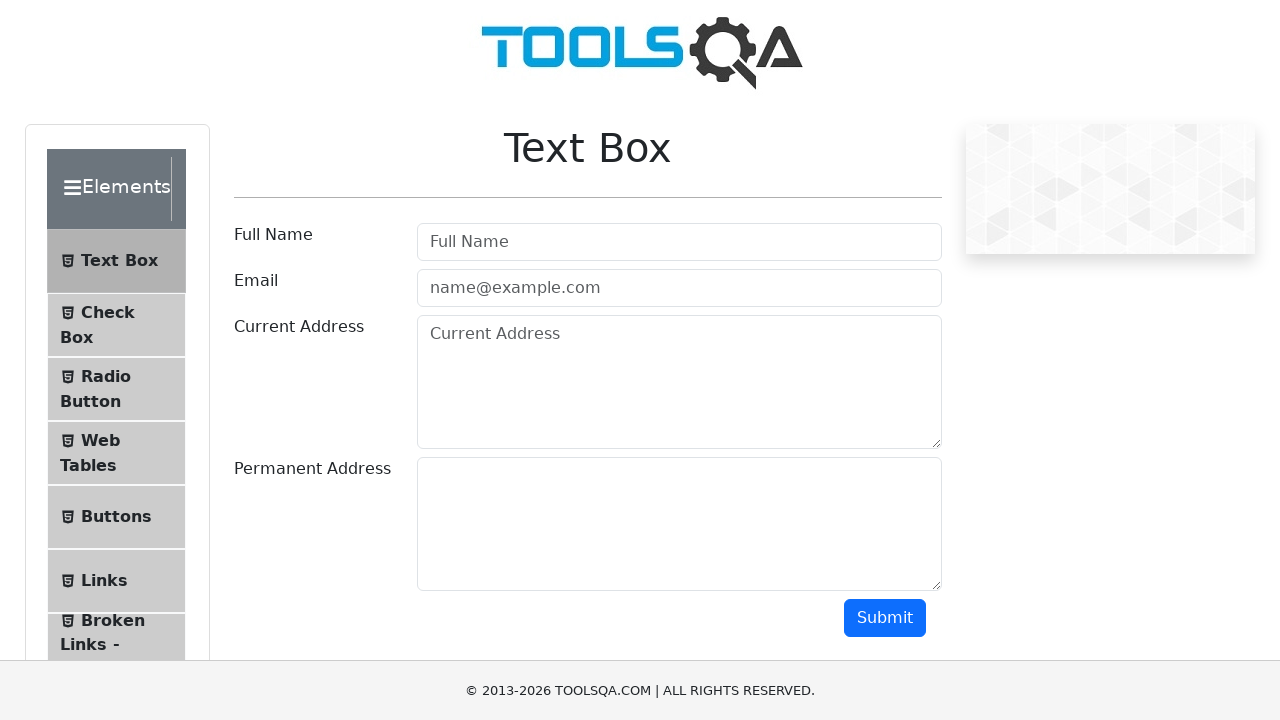

Username field became visible
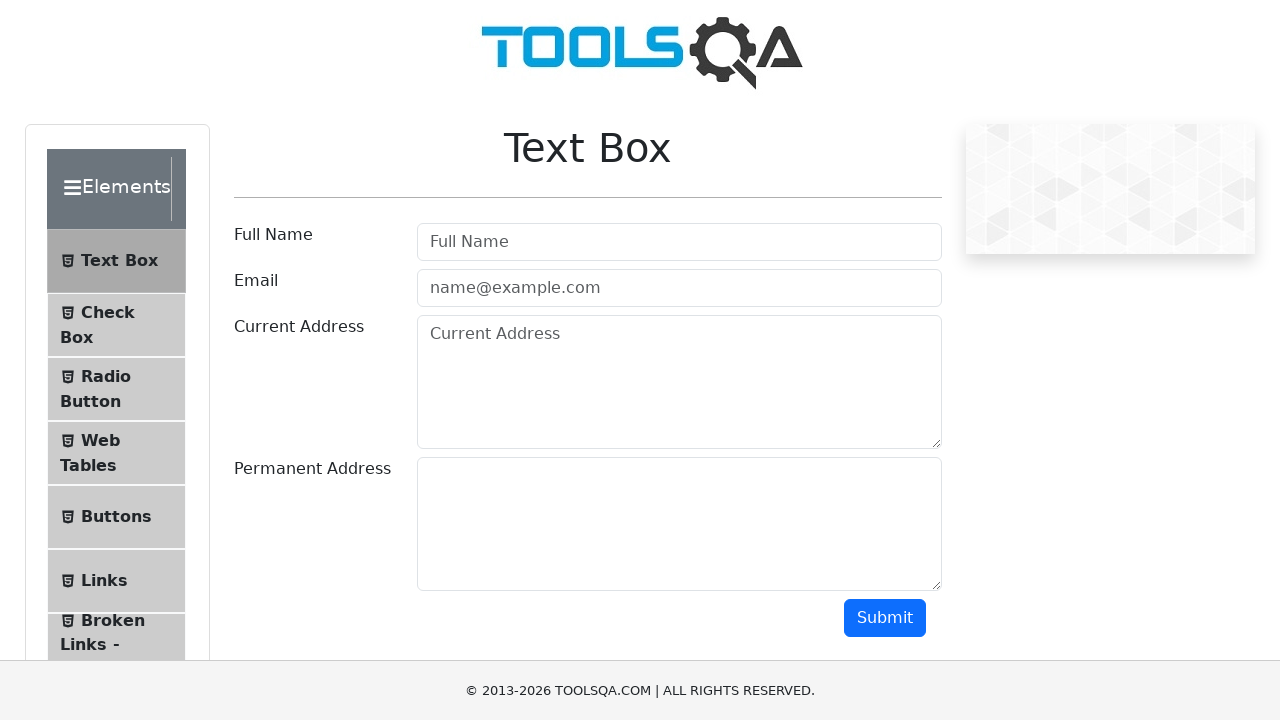

Filled username field with 'Rahim' on #userName
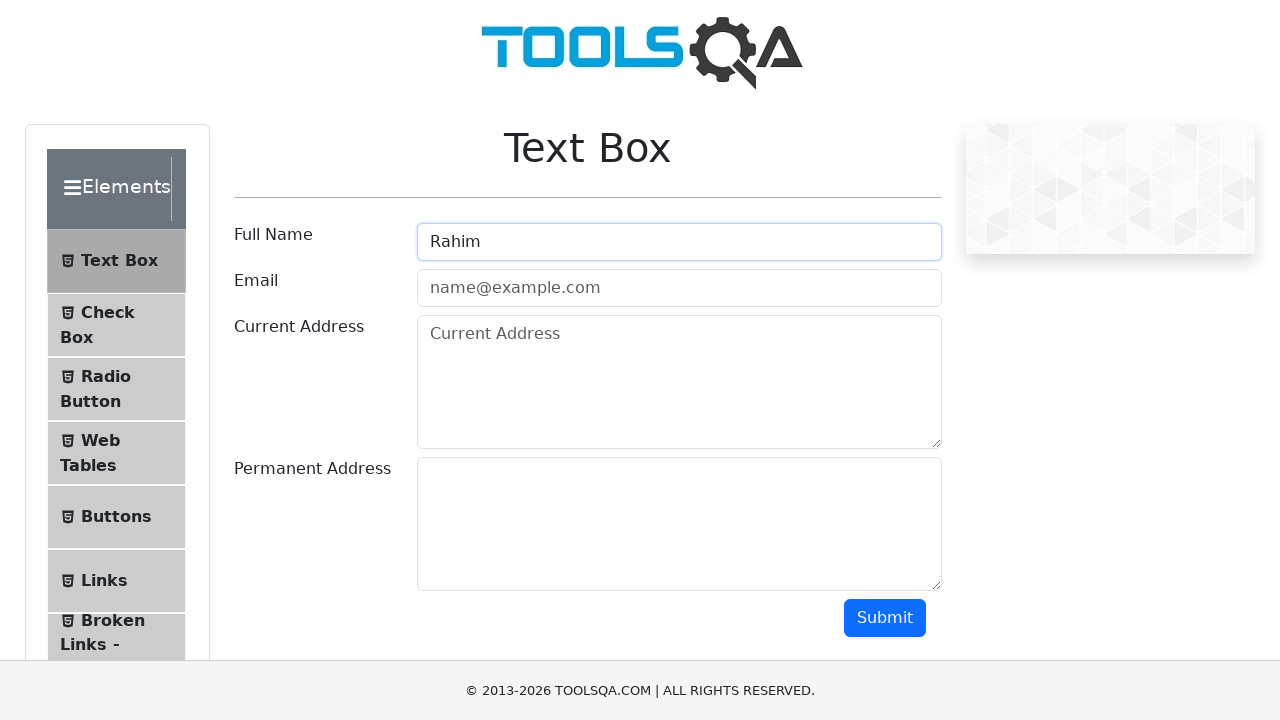

Pressed Enter to submit the form on #submit
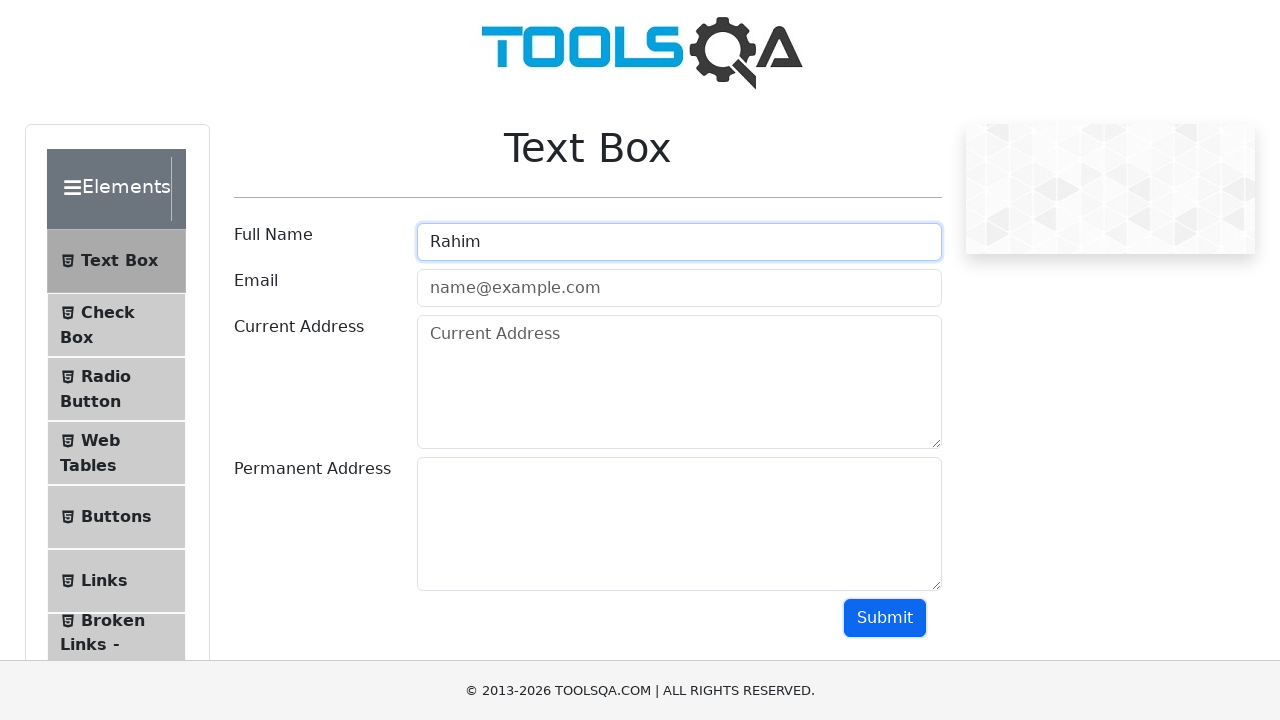

Retrieved output name text content
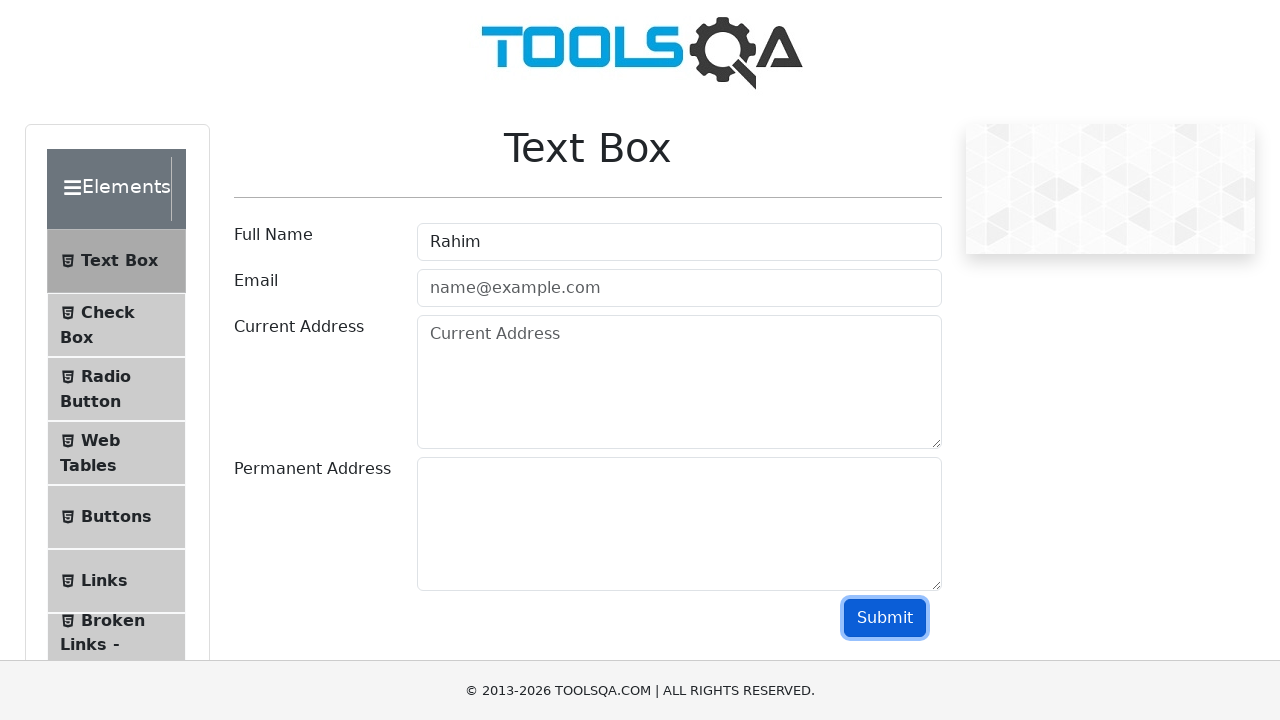

Verified that 'Rahim' is present in the output
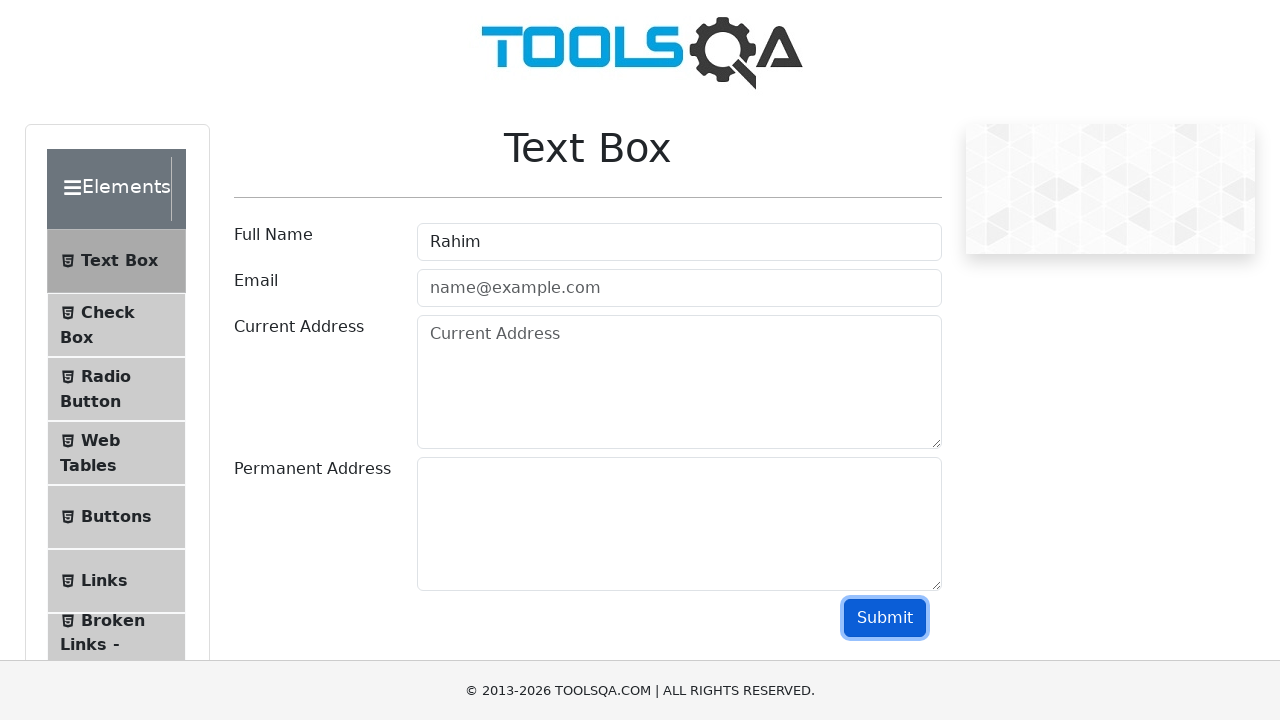

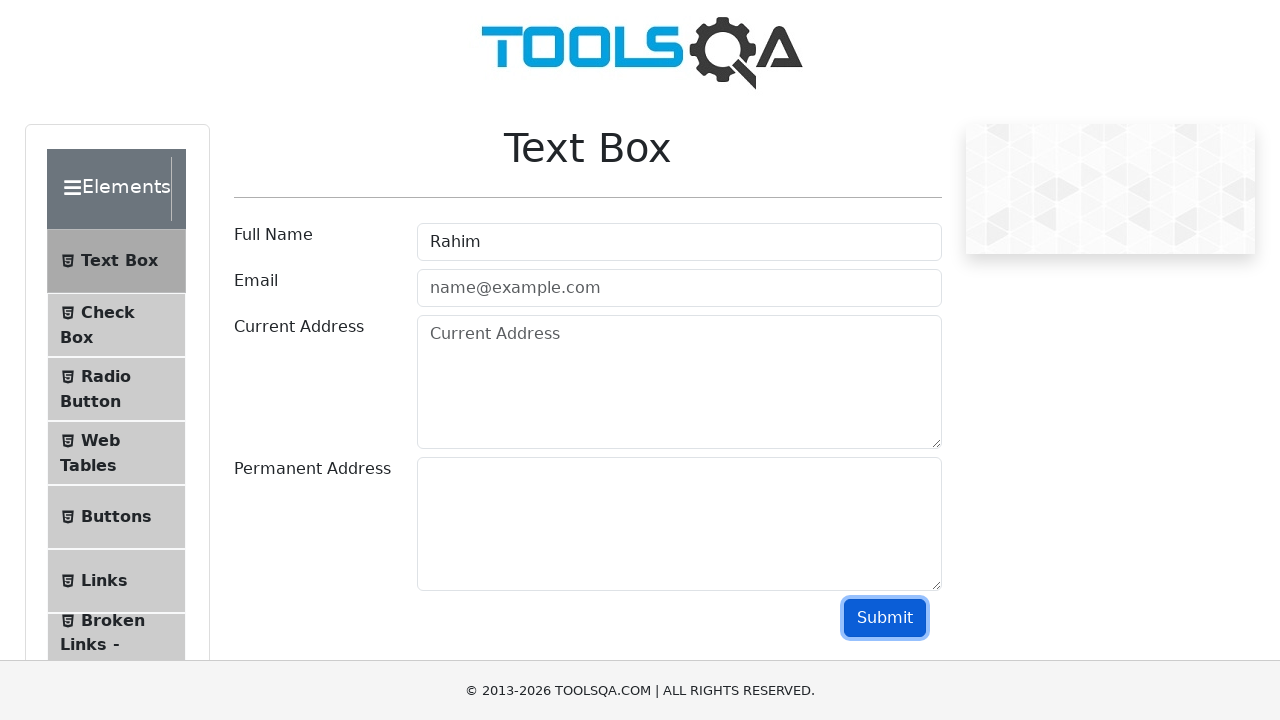